Tests download functionality by clicking a download button

Starting URL: https://codenboxautomationlab.com/practice/

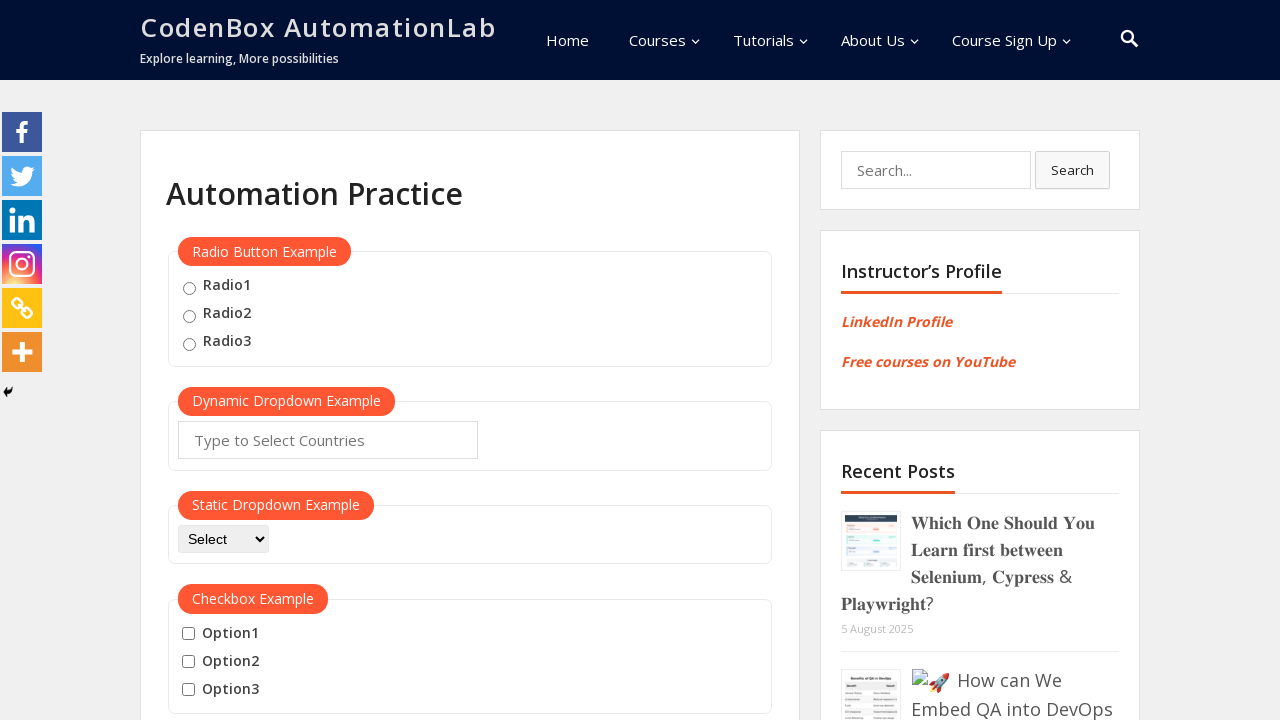

Clicked download button to initiate file download at (271, 361) on .wp-block-button__link.wp-element-button
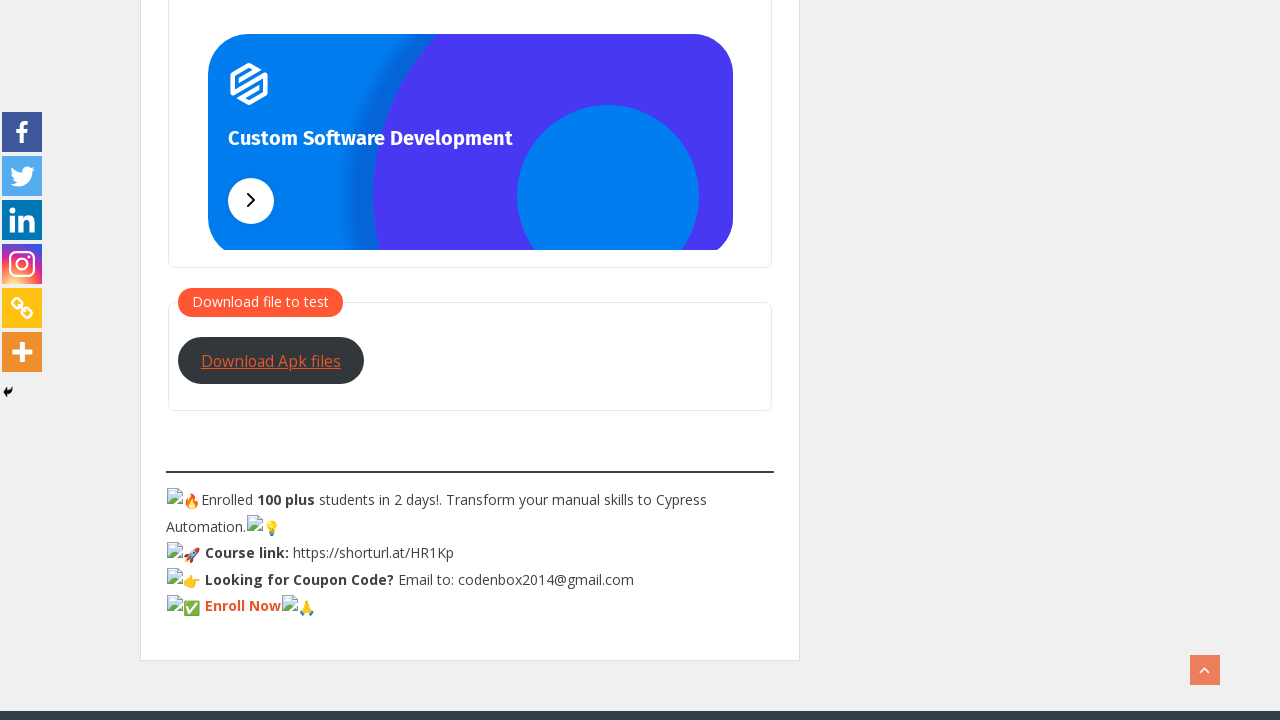

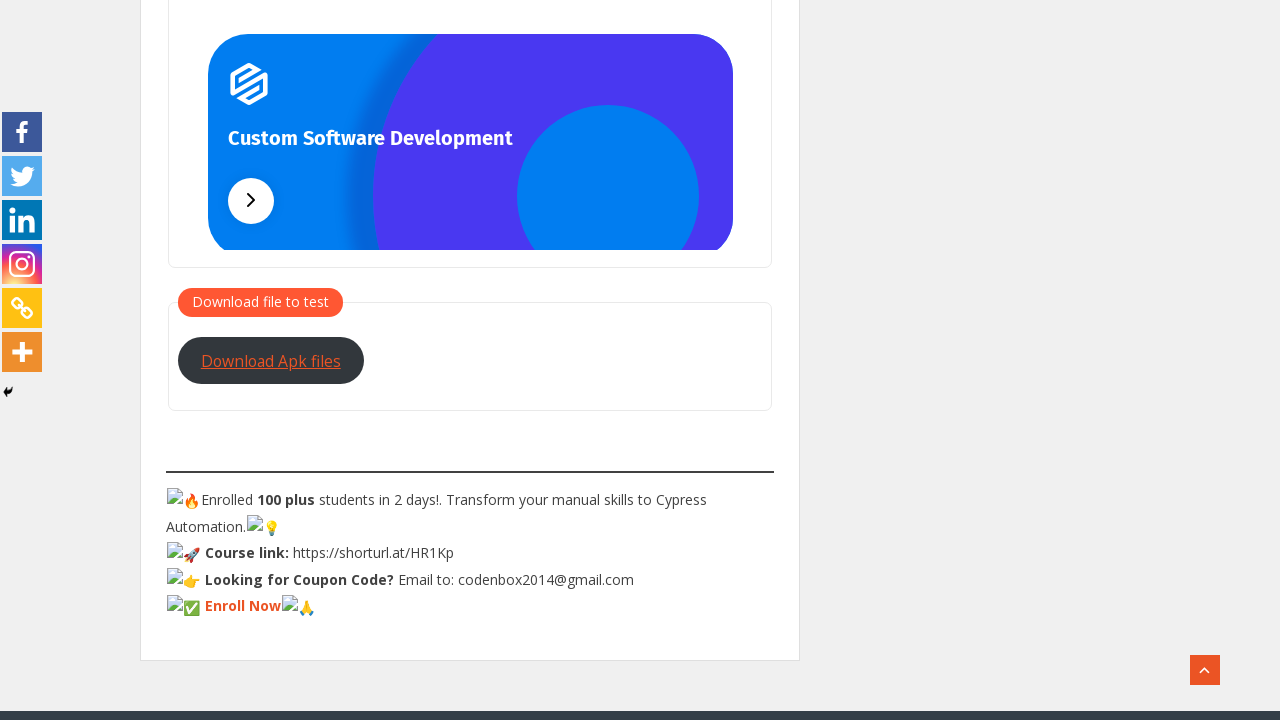